Tests adding a new todo item to the TodoMVC application by filling in the input field, pressing Enter, and marking the todo as complete.

Starting URL: https://demo.playwright.dev/todomvc/#/

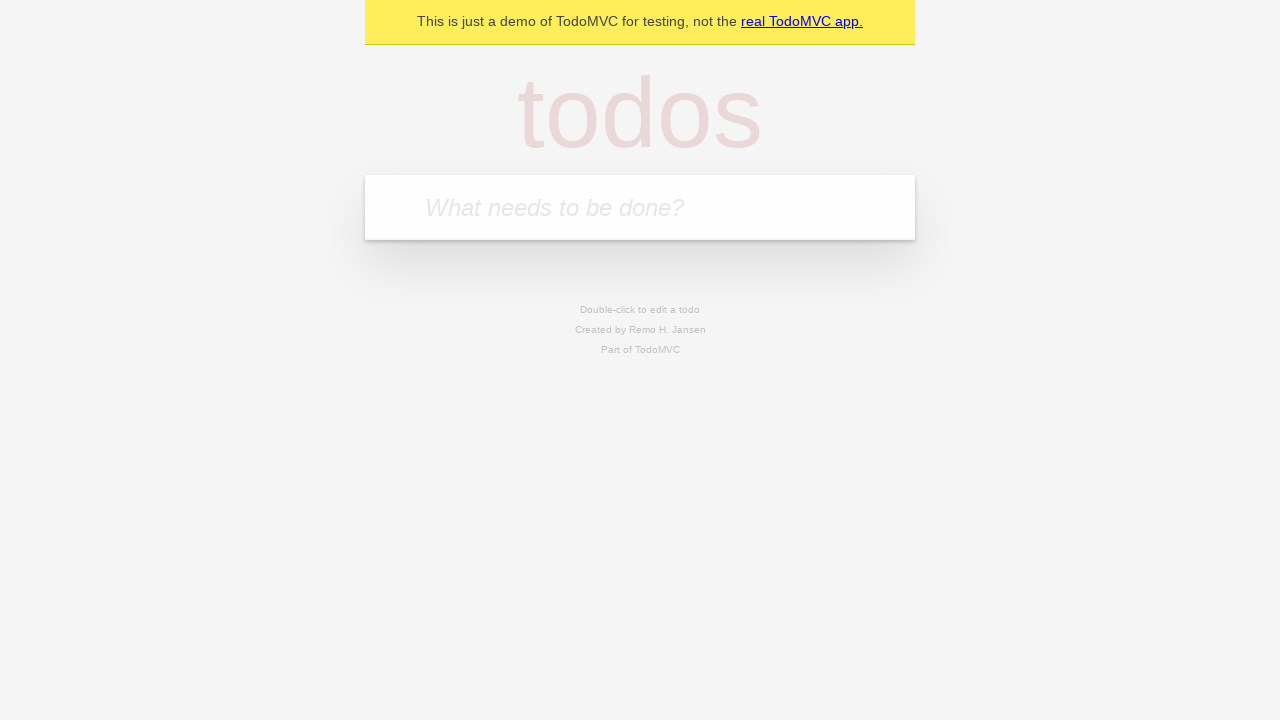

Clicked on the todo input field at (640, 207) on internal:attr=[placeholder="What needs to be done?"i]
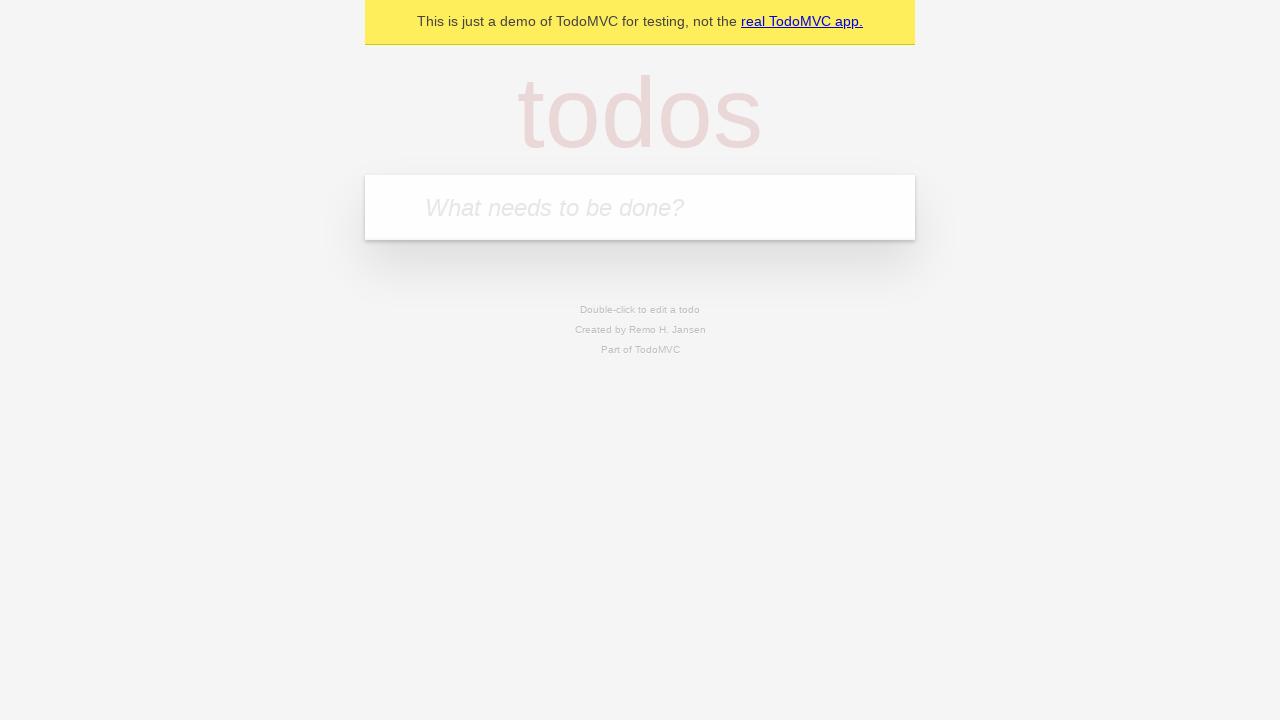

Filled in todo text: 'Создать первый сценарий playwright' on internal:attr=[placeholder="What needs to be done?"i]
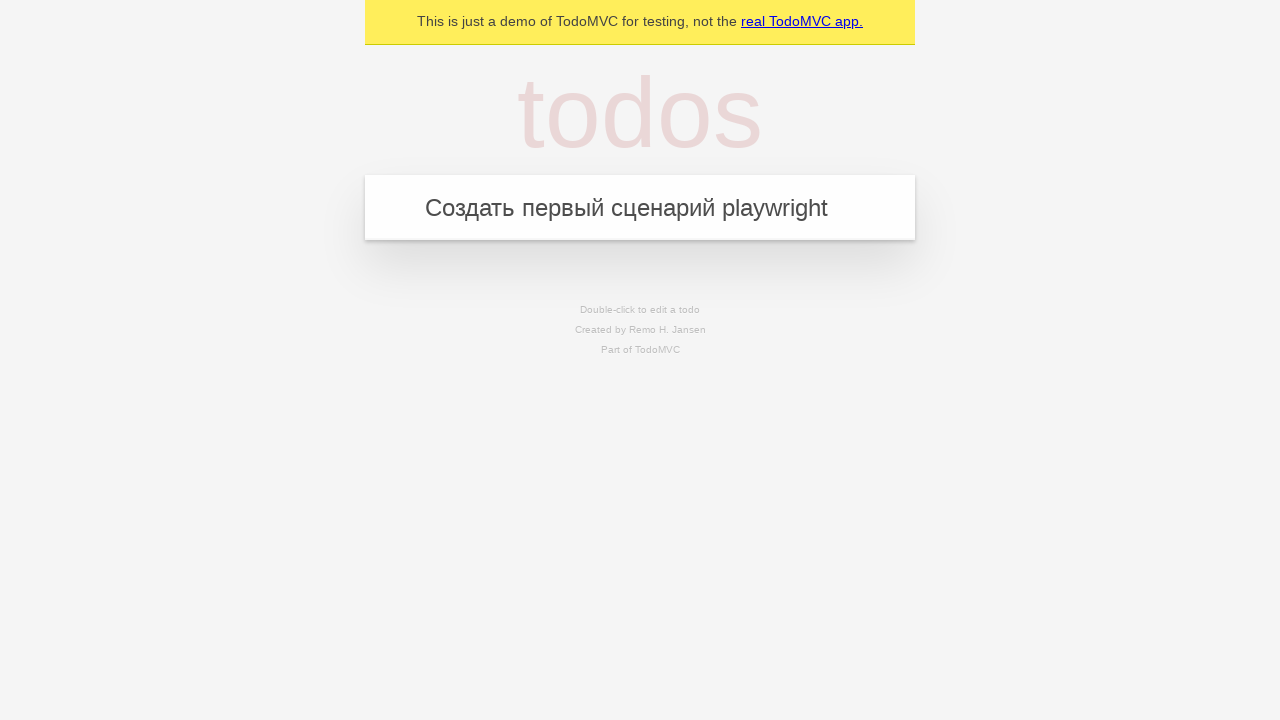

Pressed Enter to add the todo item on internal:attr=[placeholder="What needs to be done?"i]
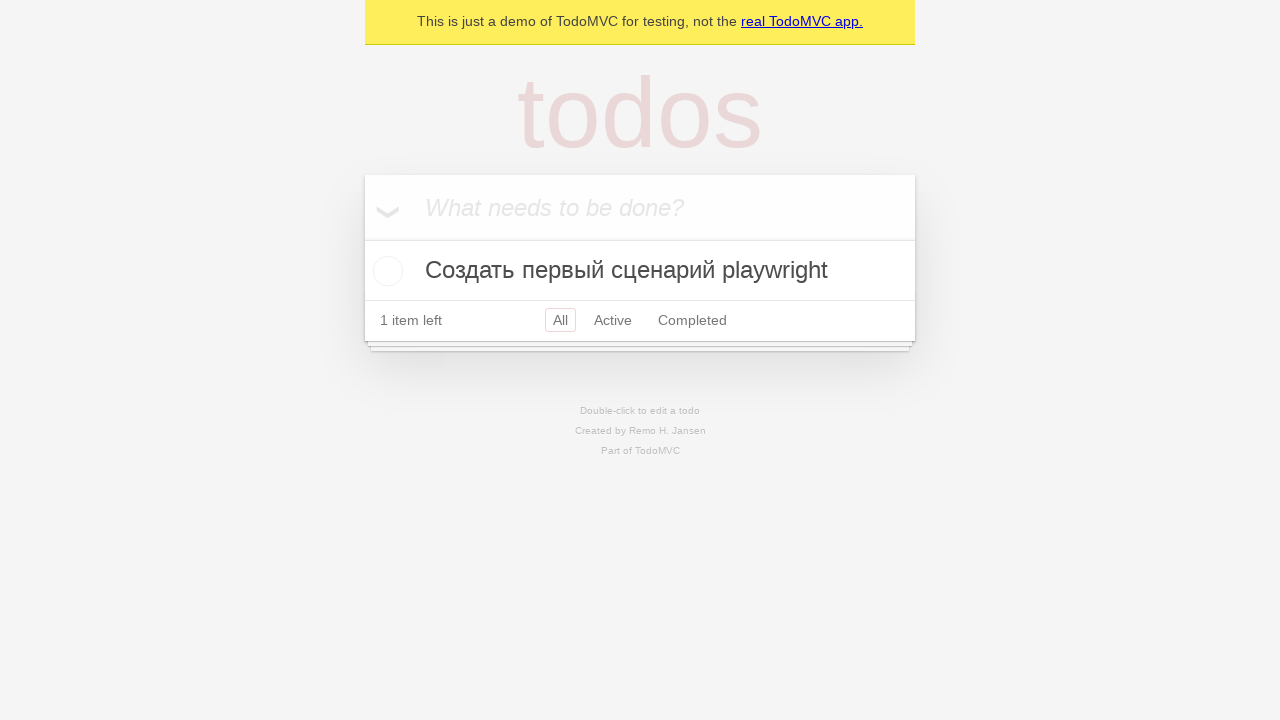

Marked the todo item as complete at (385, 271) on internal:label="Toggle Todo"i
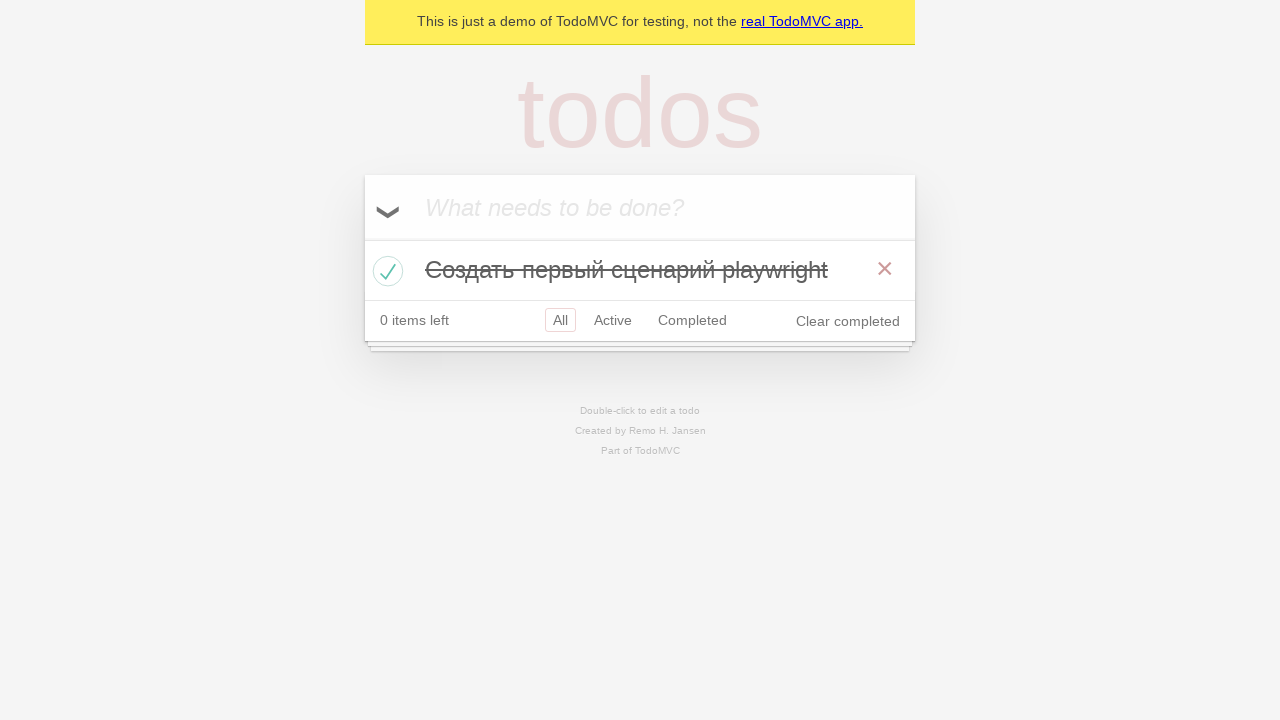

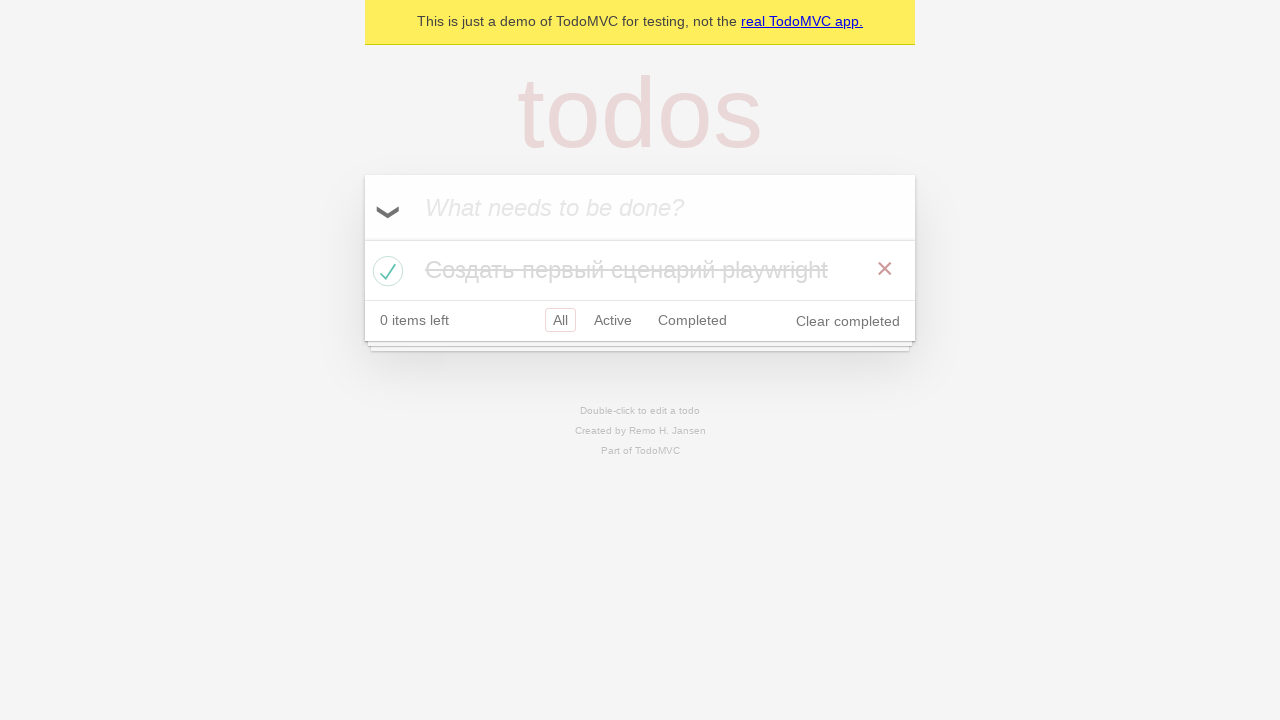